Tests registration form validation with empty data by clearing all fields and verifying error messages

Starting URL: https://alada.vn/tai-khoan/dang-ky.html

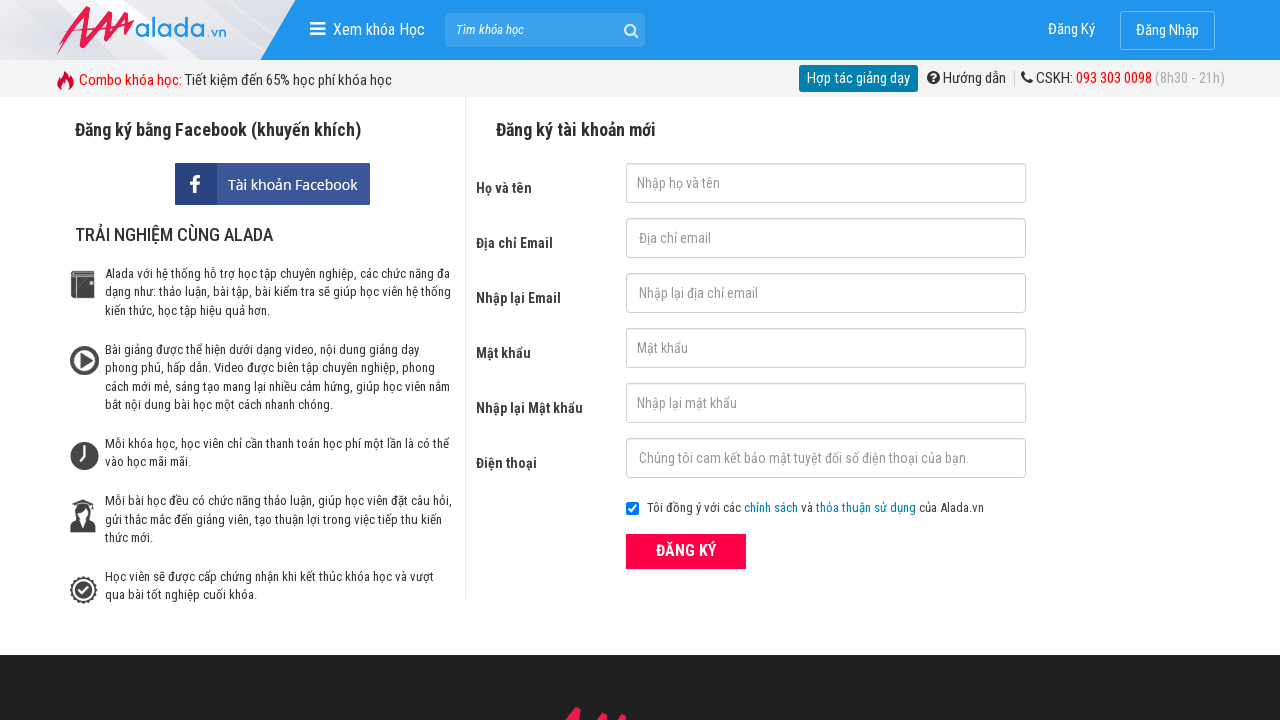

Cleared first name field on #txtFirstname
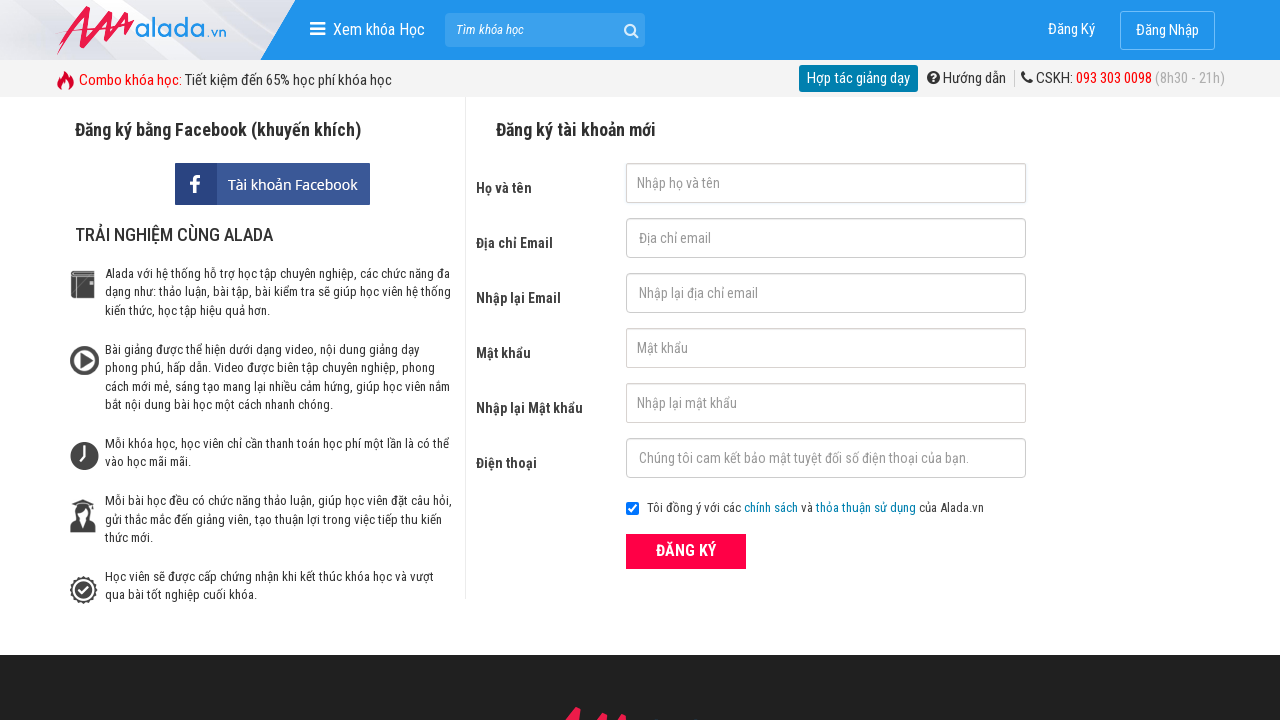

Cleared email field on #txtEmail
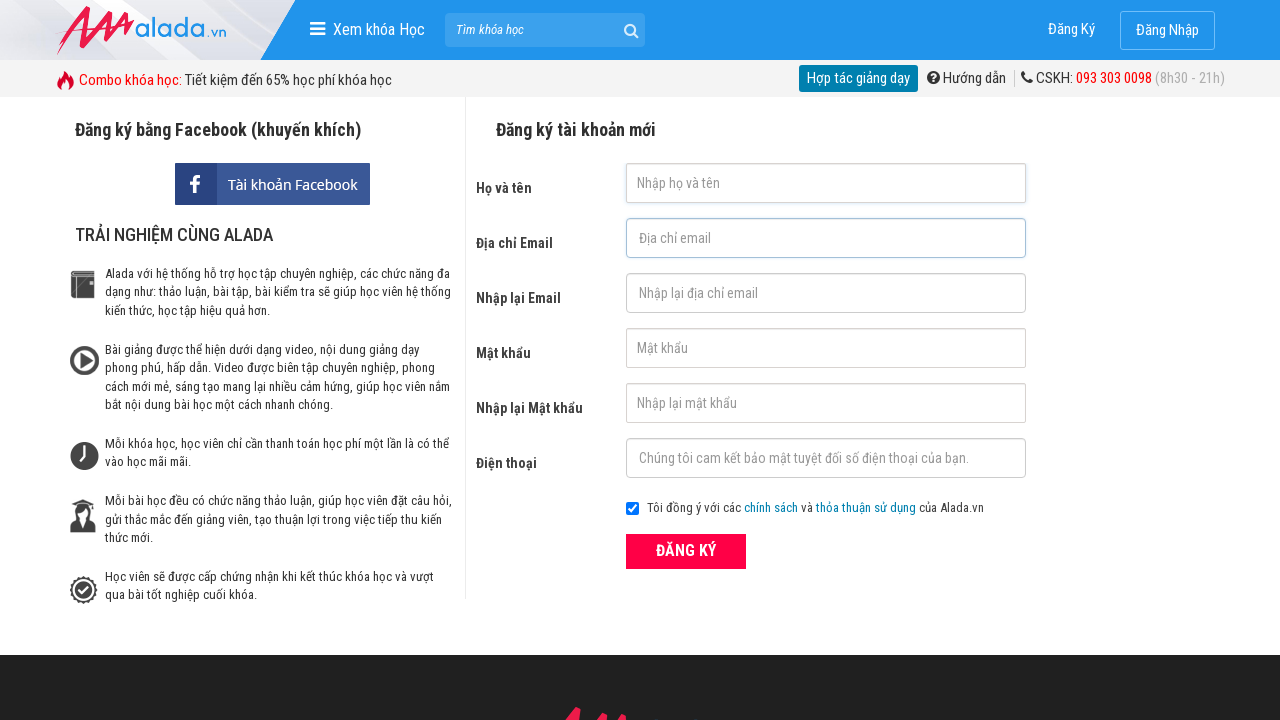

Cleared confirm email field on #txtCEmail
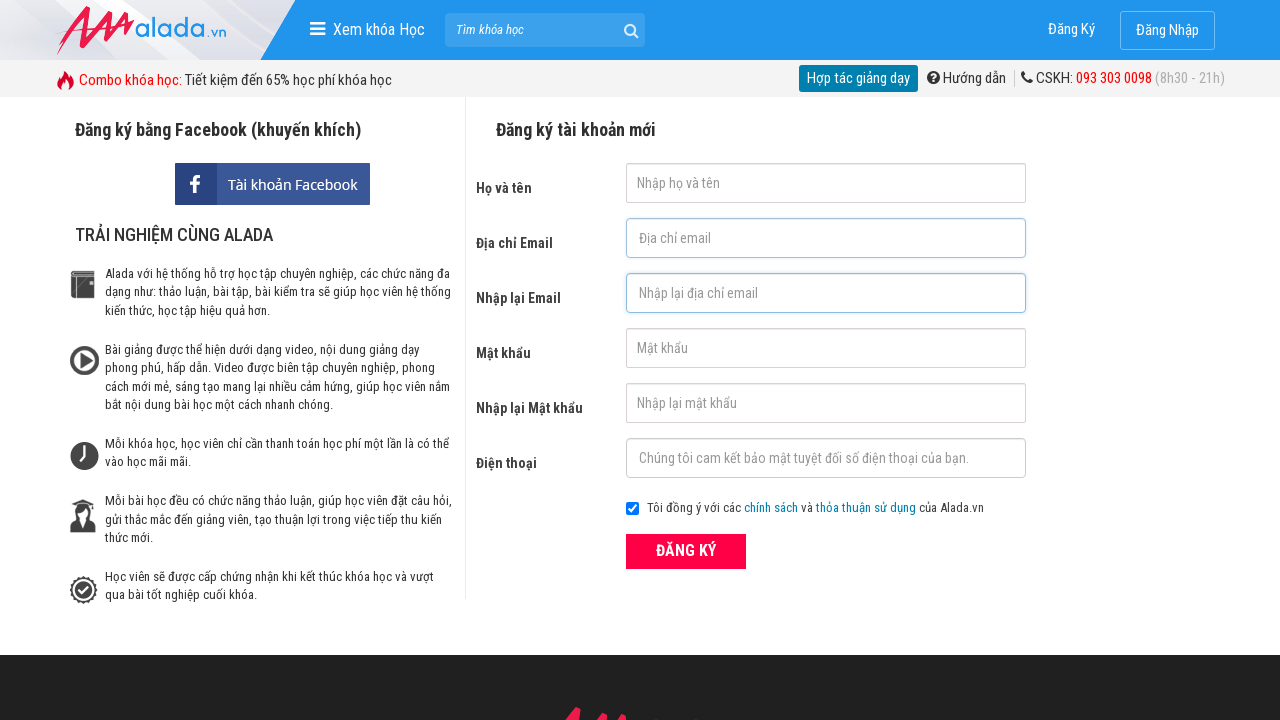

Cleared password field on #txtPassword
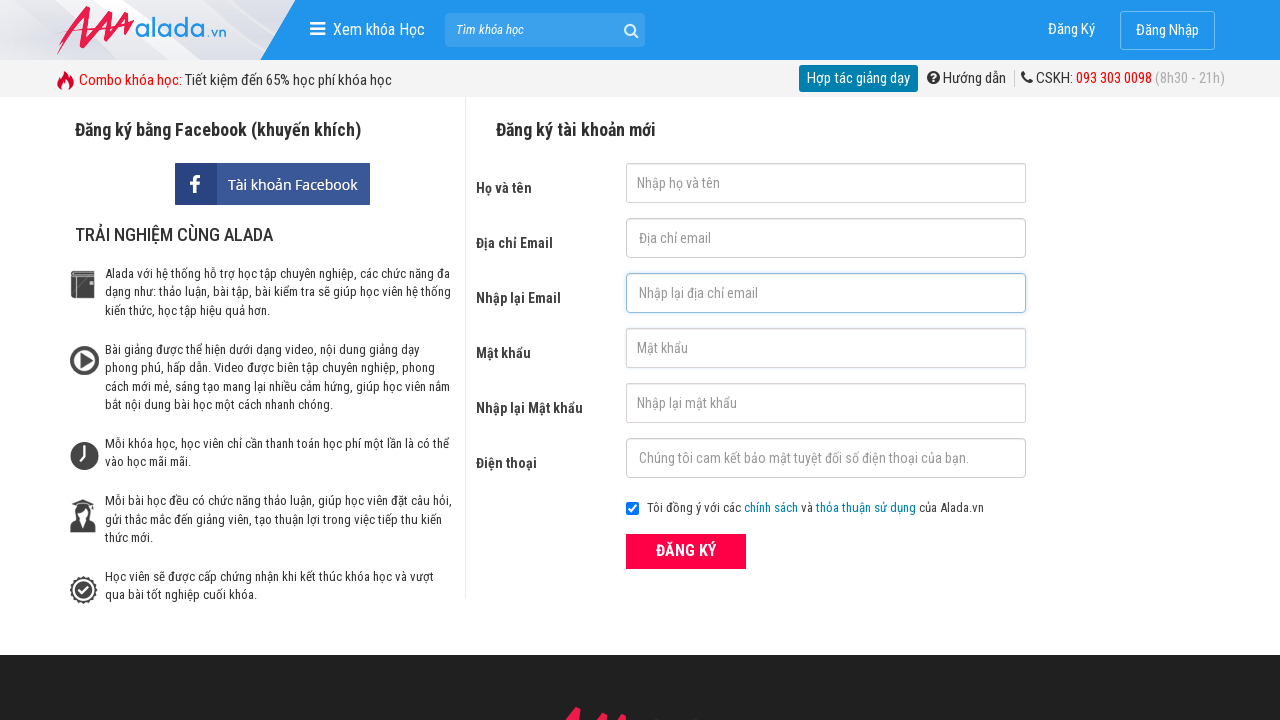

Cleared confirm password field on #txtCPassword
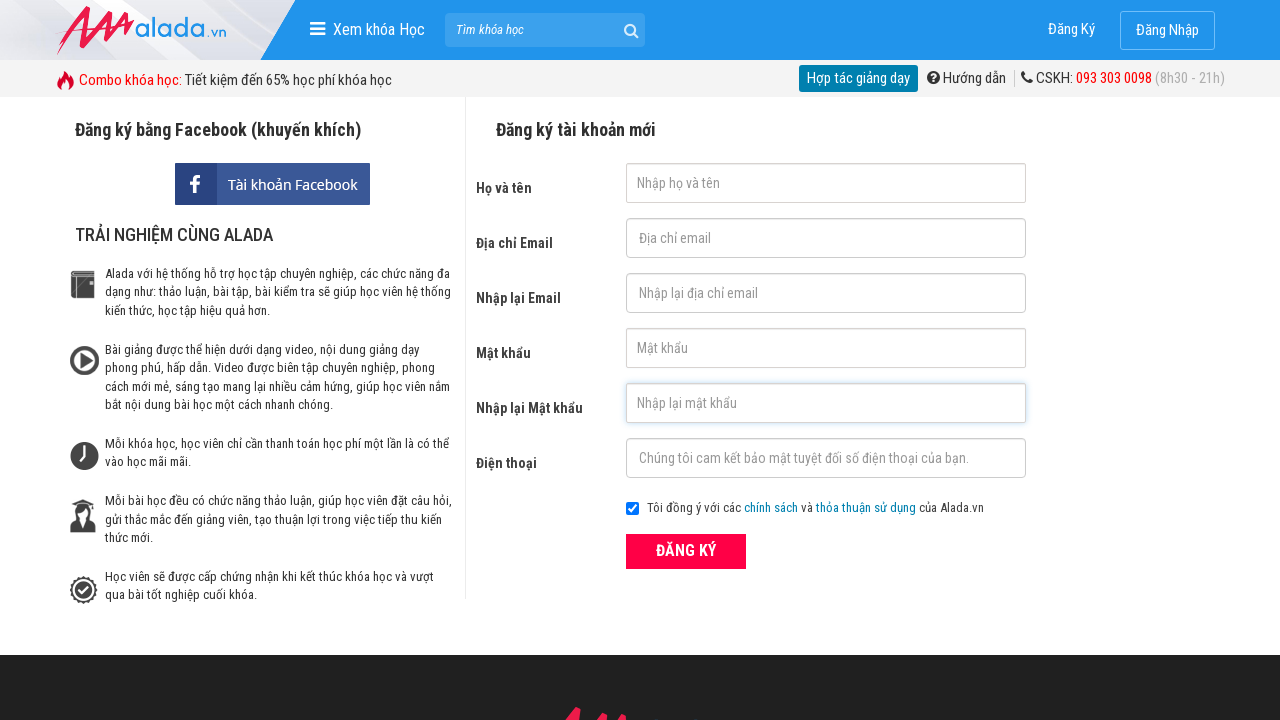

Cleared phone field on #txtPhone
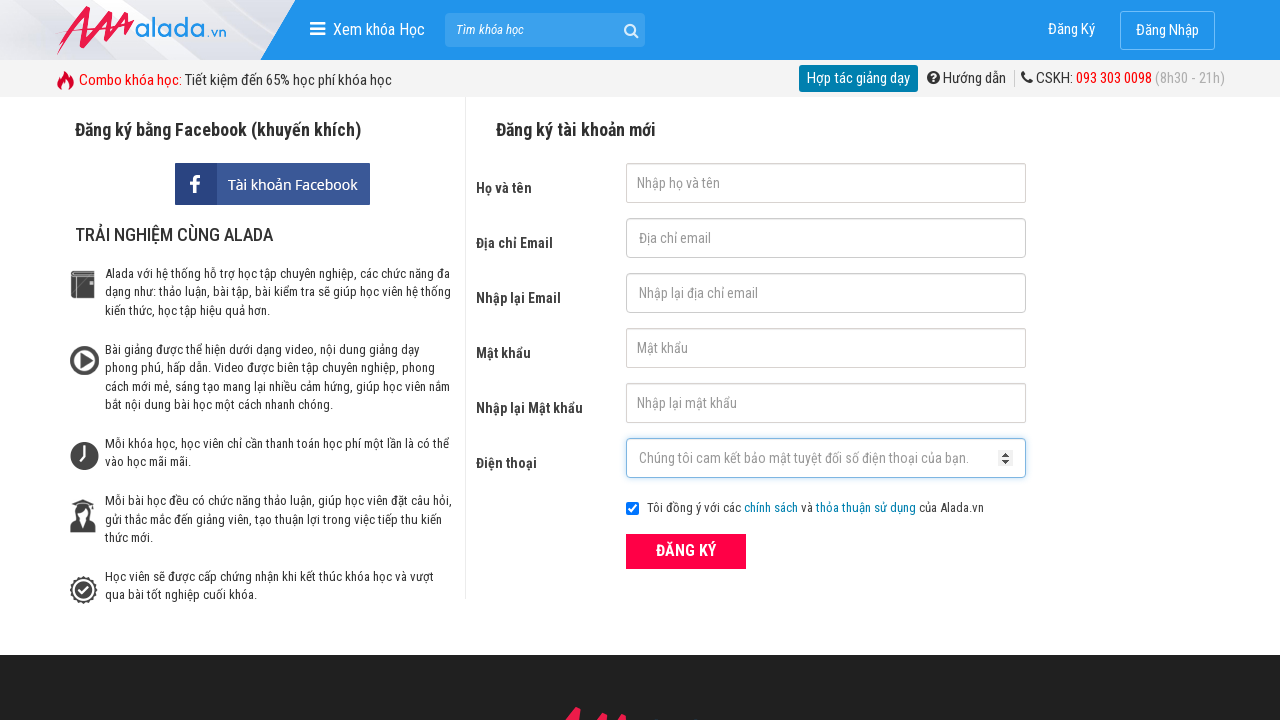

Clicked ĐĂNG KÝ (Register) button to submit empty form at (686, 551) on xpath=//button[text()='ĐĂNG KÝ' and @type='submit']
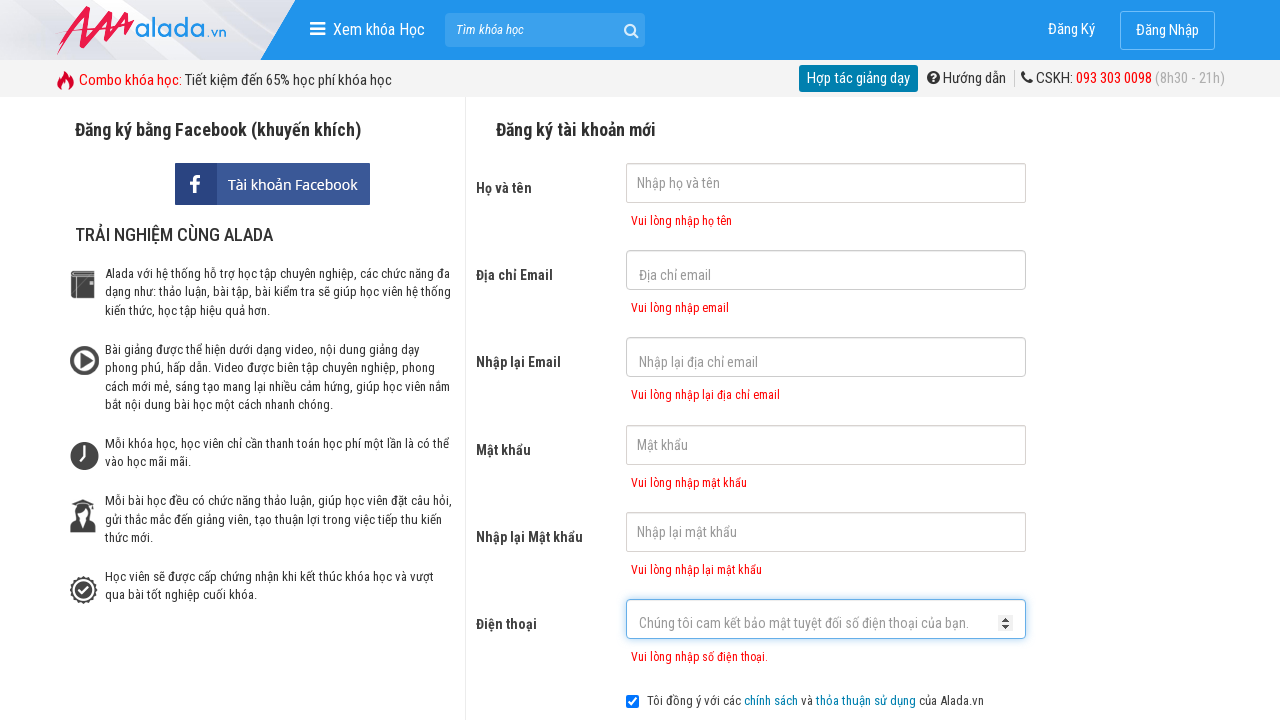

Validation error message appeared for first name field
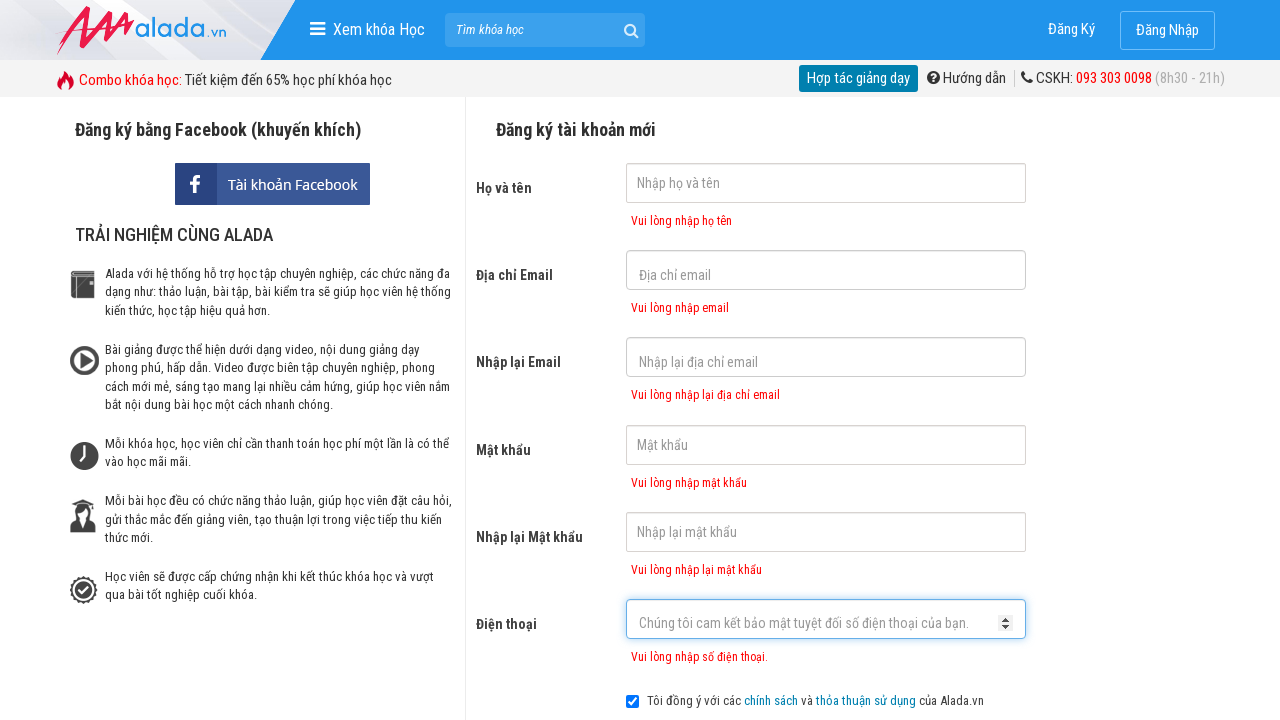

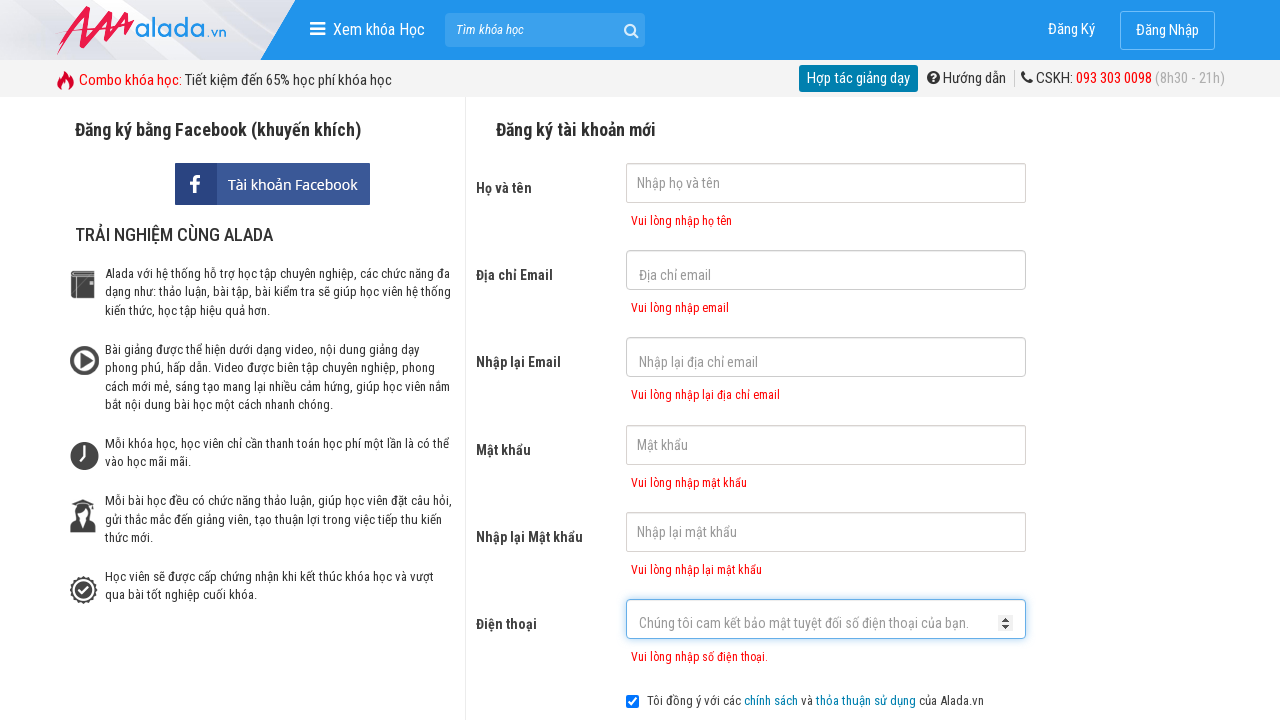